Tests window handling functionality by clicking a link to open a new window, verifying the new window contains expected text, closing it, and switching back to the original window.

Starting URL: https://the-internet.herokuapp.com/windows

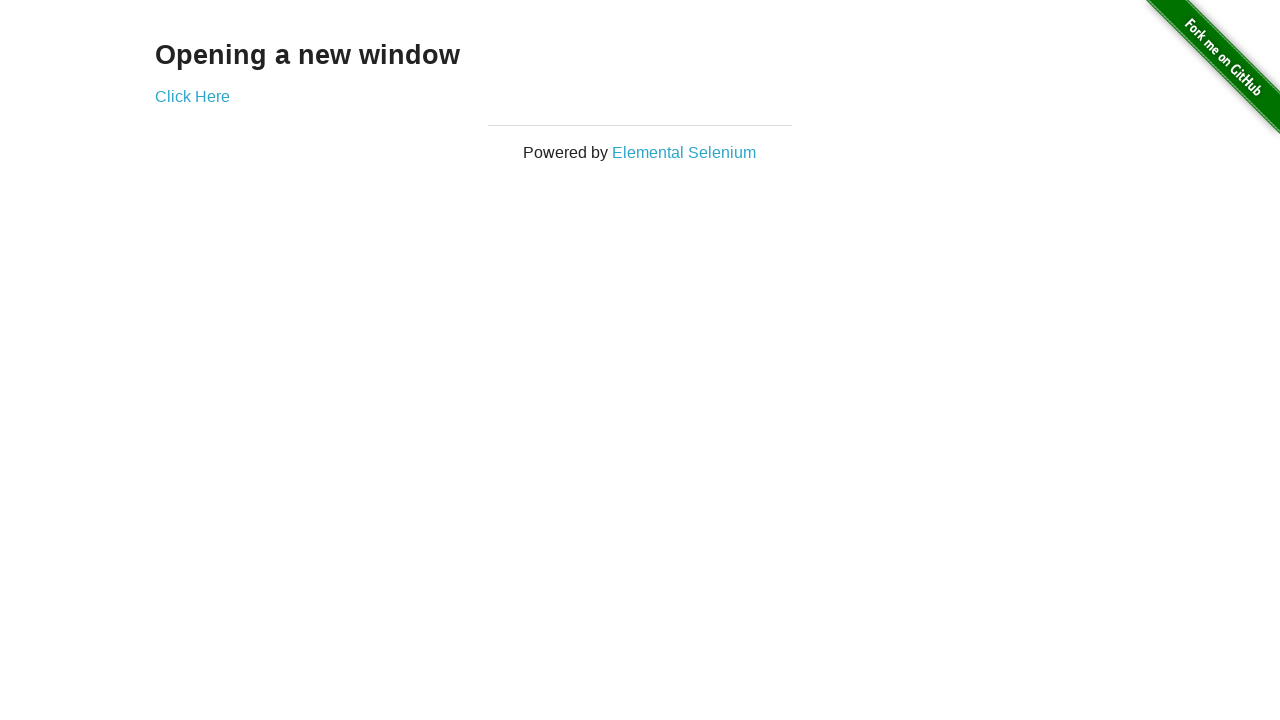

Clicked 'Click Here' link to open new window at (192, 96) on a:text('Click Here')
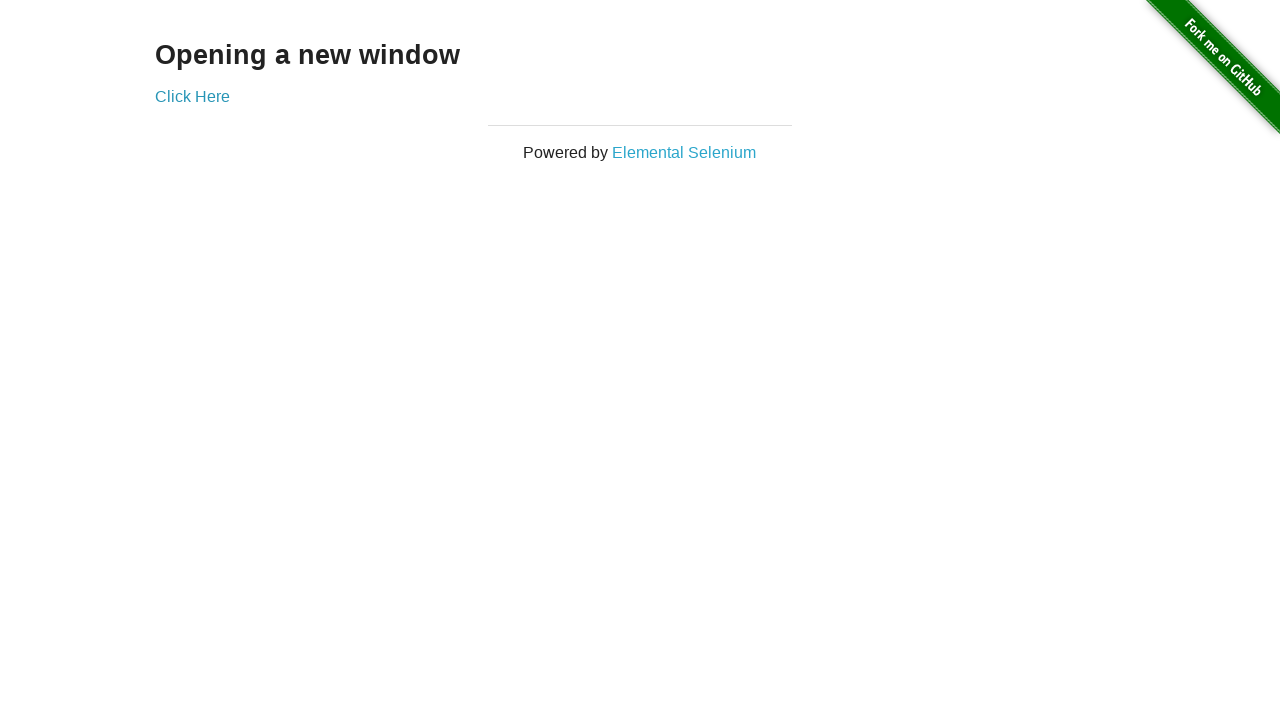

Captured new window/page object
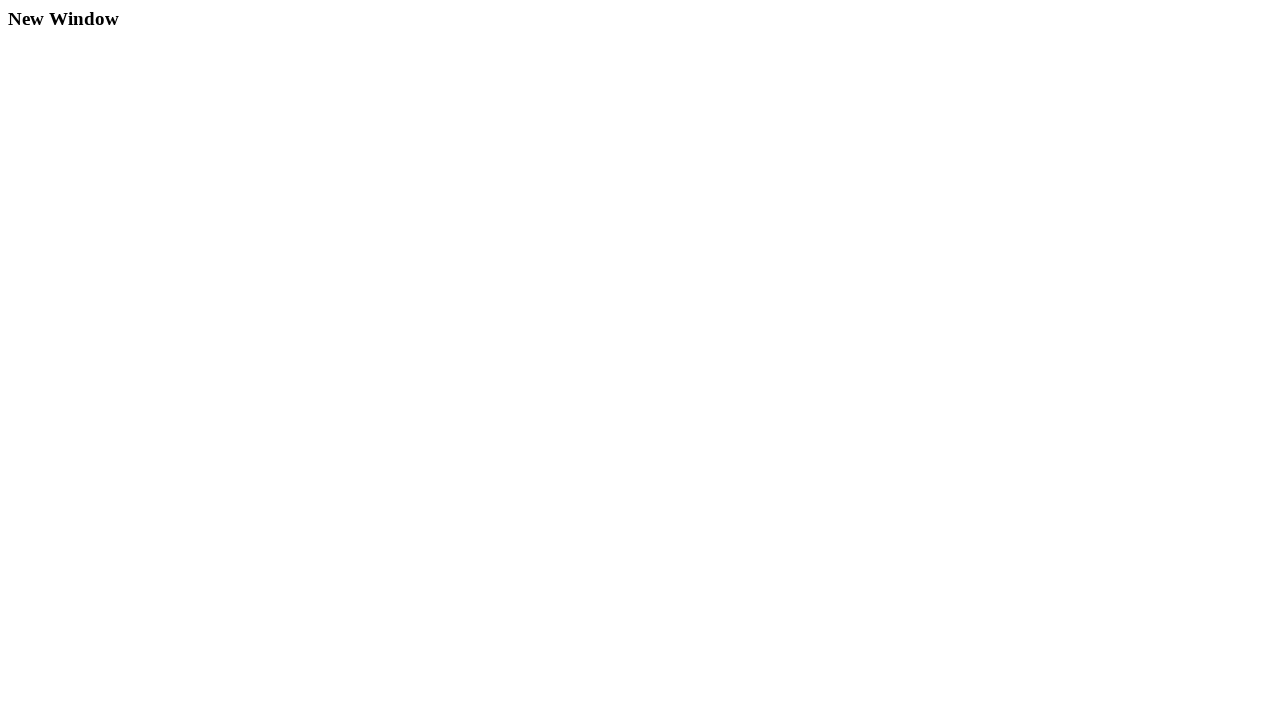

New window finished loading
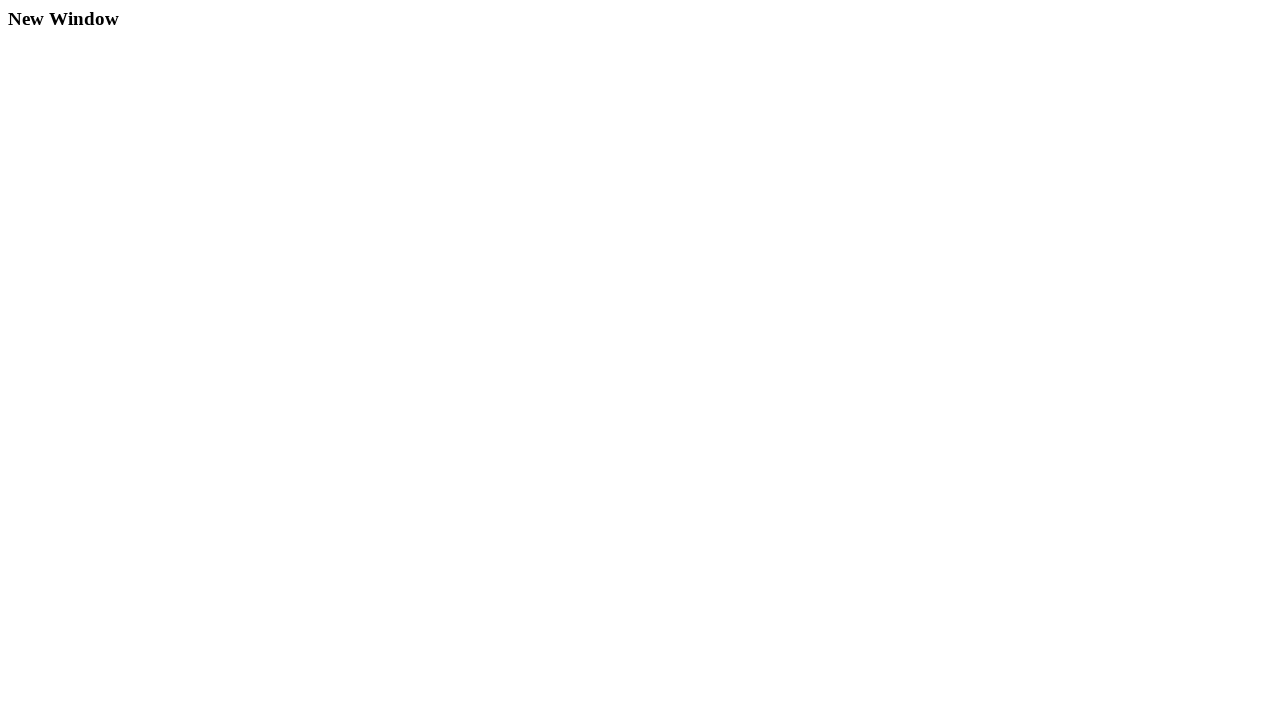

Verified 'New Window' heading is present on new page
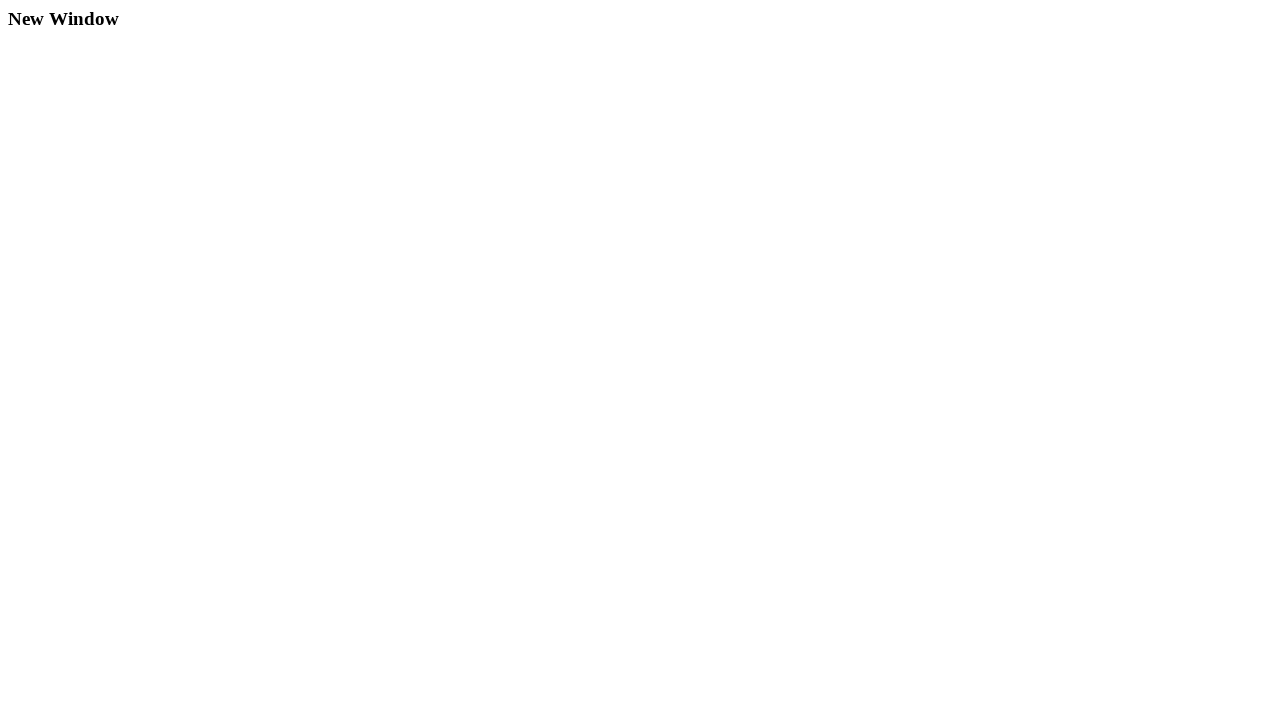

Closed the new window
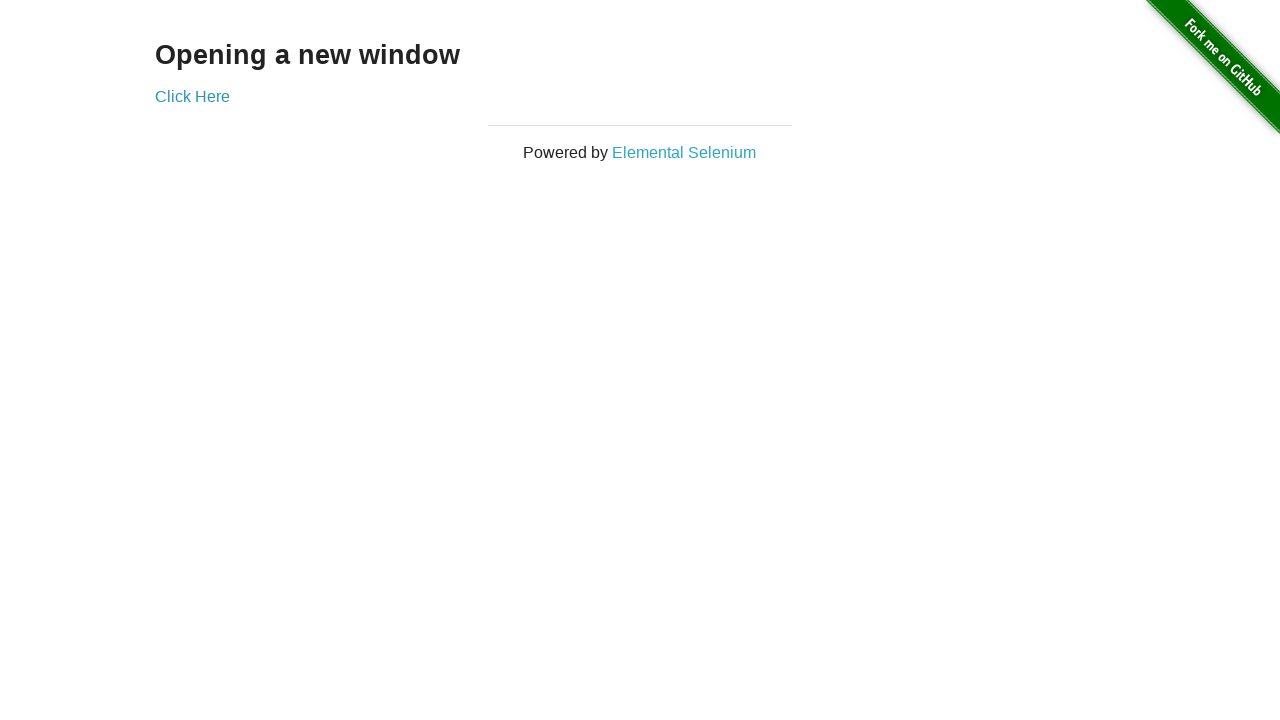

Verified original window is still active with 'Click Here' link present
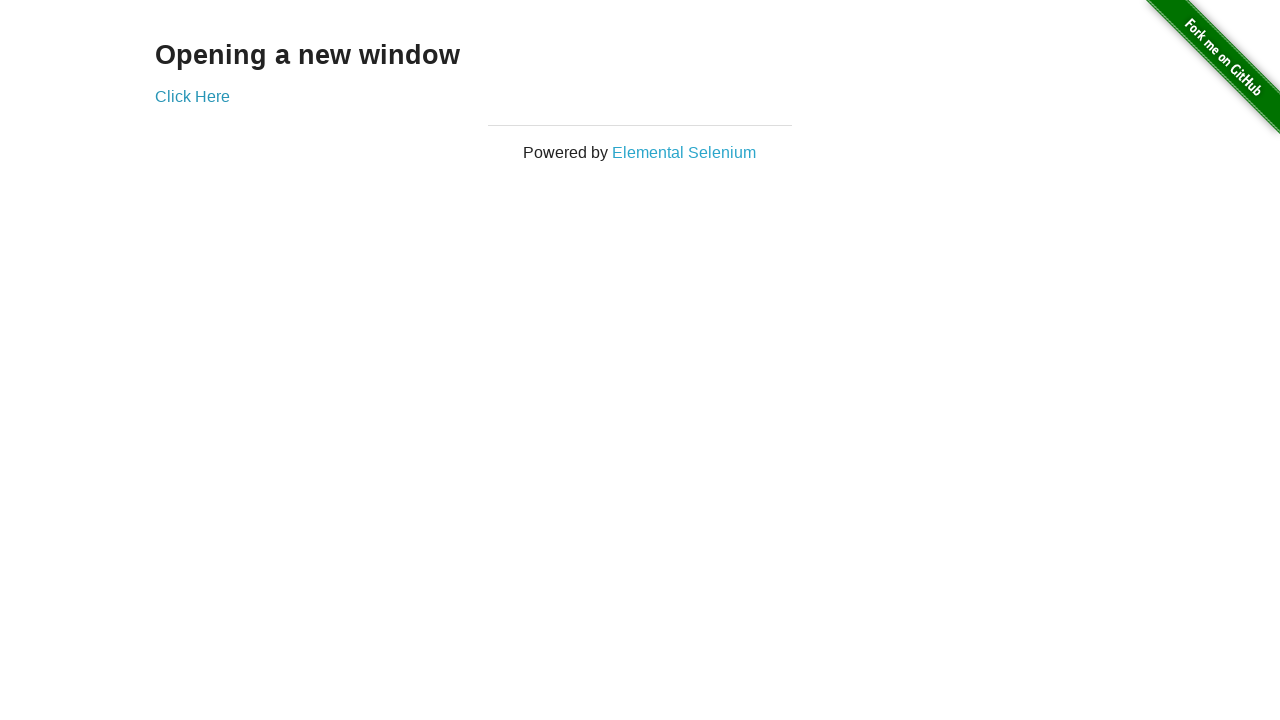

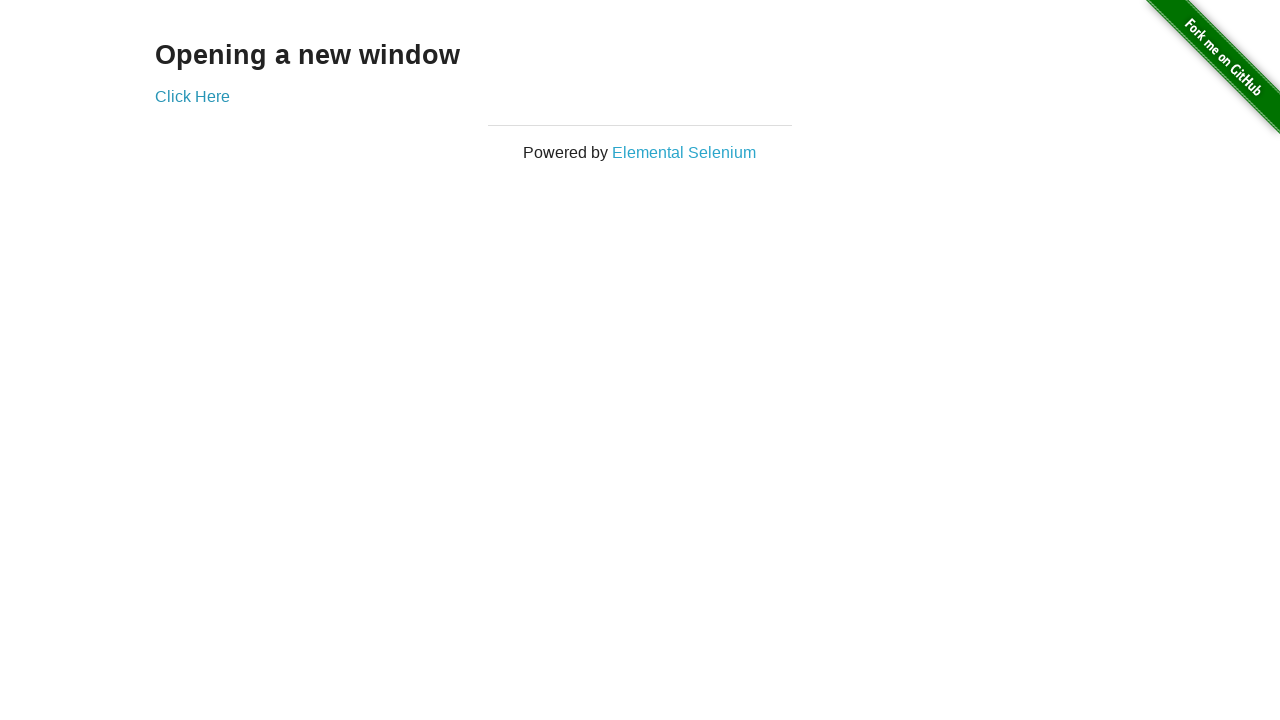